Tests drag and drop functionality within an iframe by dragging photo items to a trash container using both the dragTo method and manual mouse control approach.

Starting URL: https://www.globalsqa.com/demo-site/draganddrop/

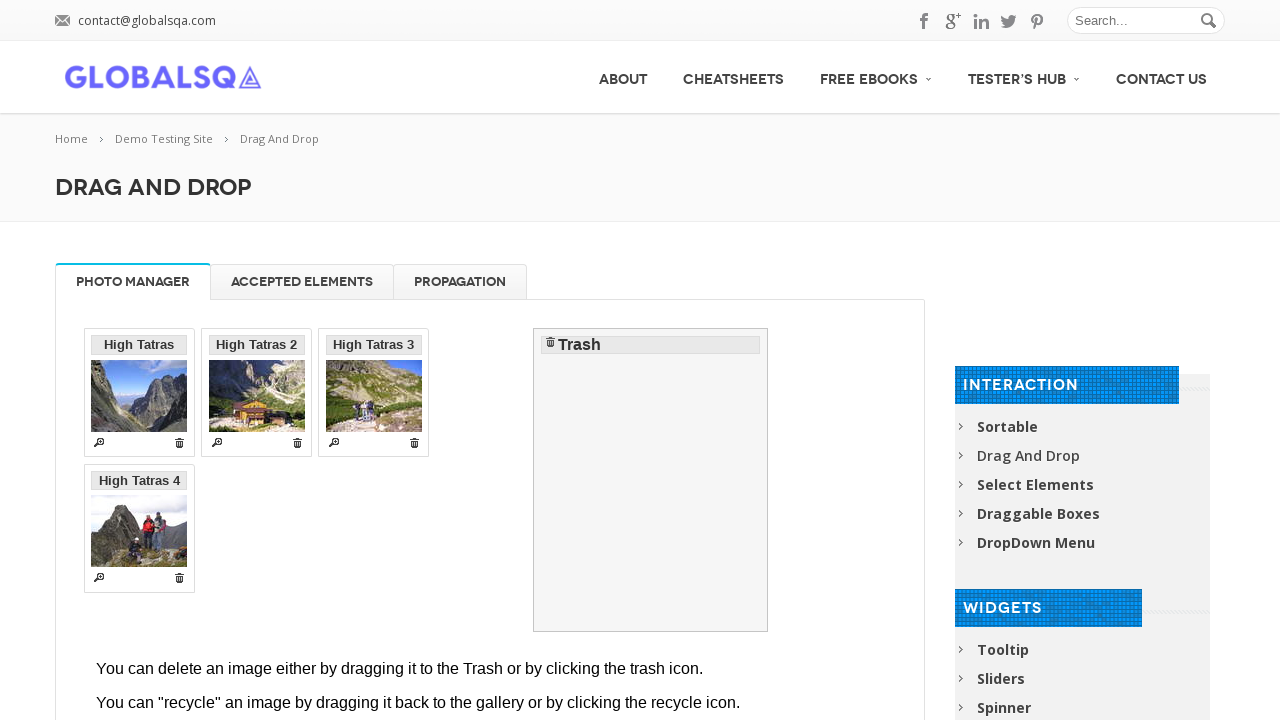

Located Photo Manager iframe
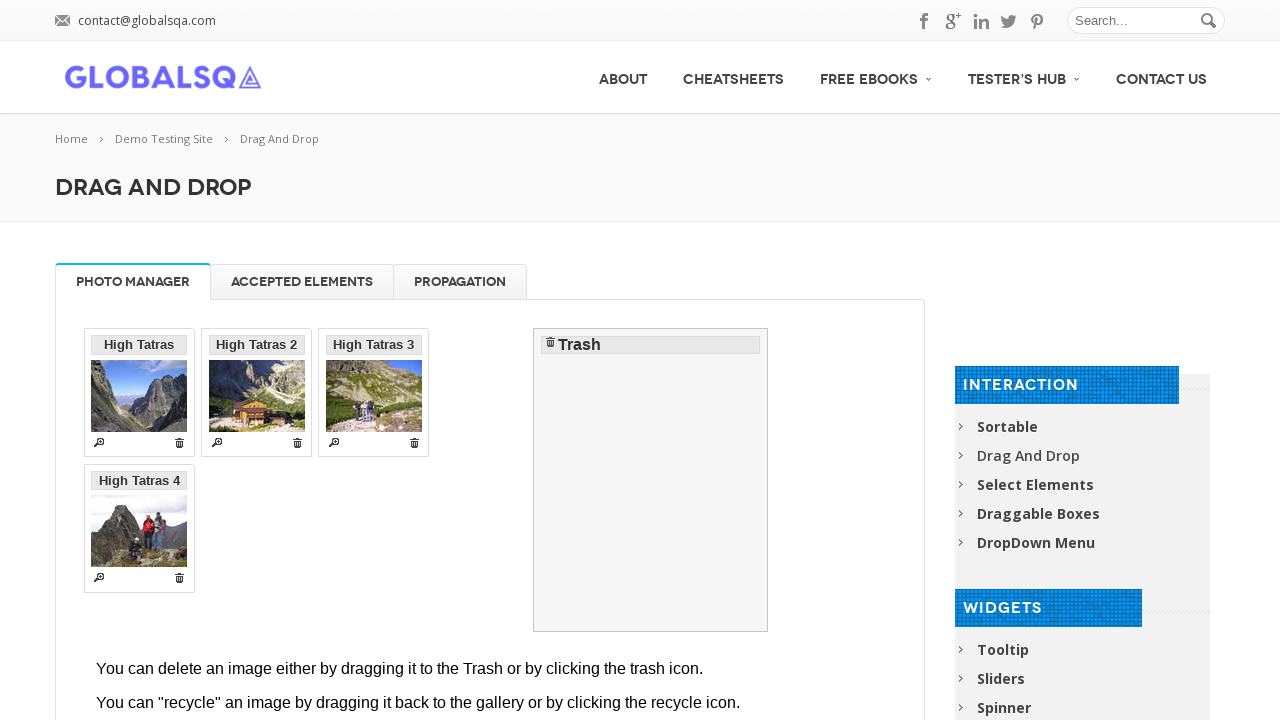

Dragged 'High Tatras 2' photo to trash using dragTo method at (651, 480)
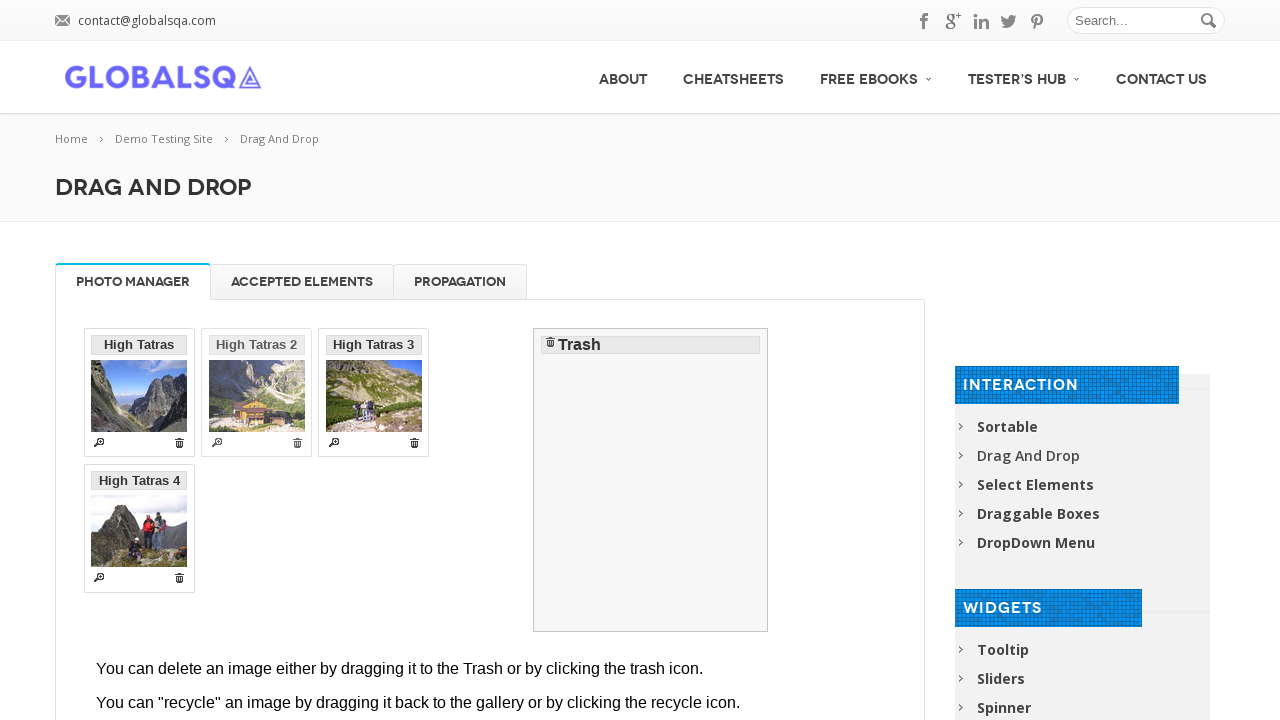

Hovered over 'High Tatras 4' photo at (374, 393) on [rel-title='Photo Manager'] iframe >> internal:control=enter-frame >> li >> inte
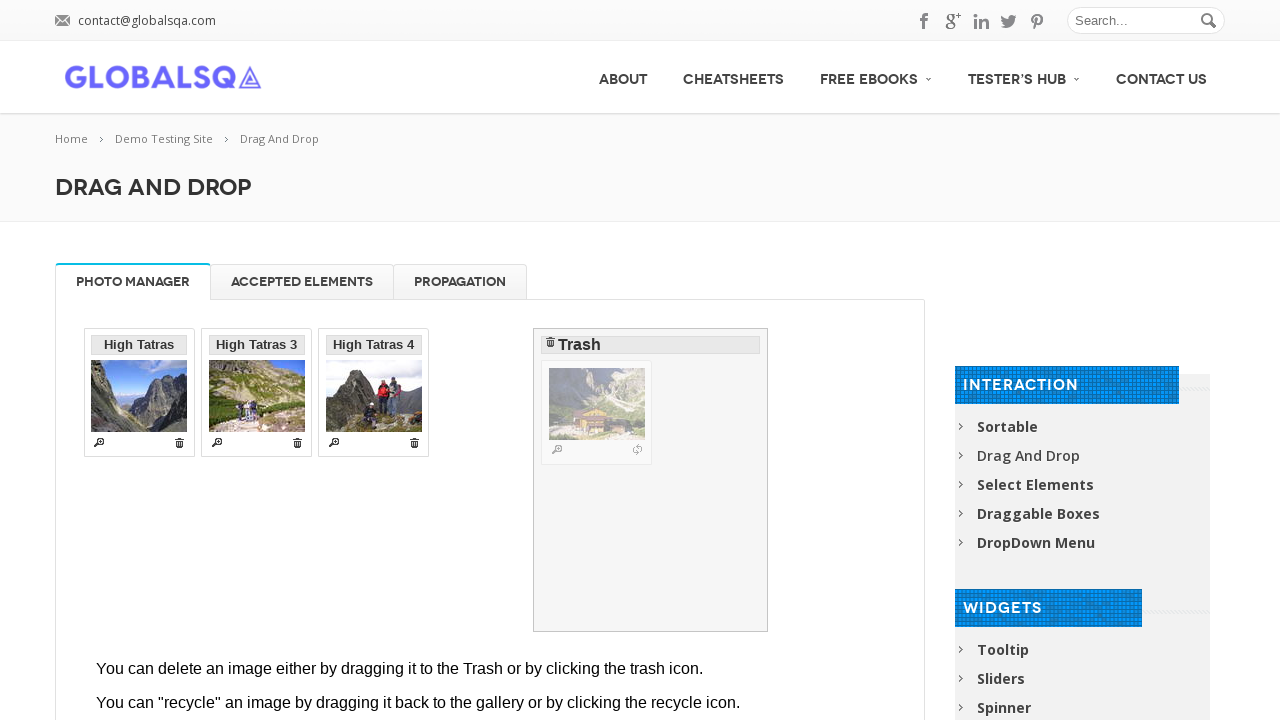

Pressed mouse button down on 'High Tatras 4' at (374, 393)
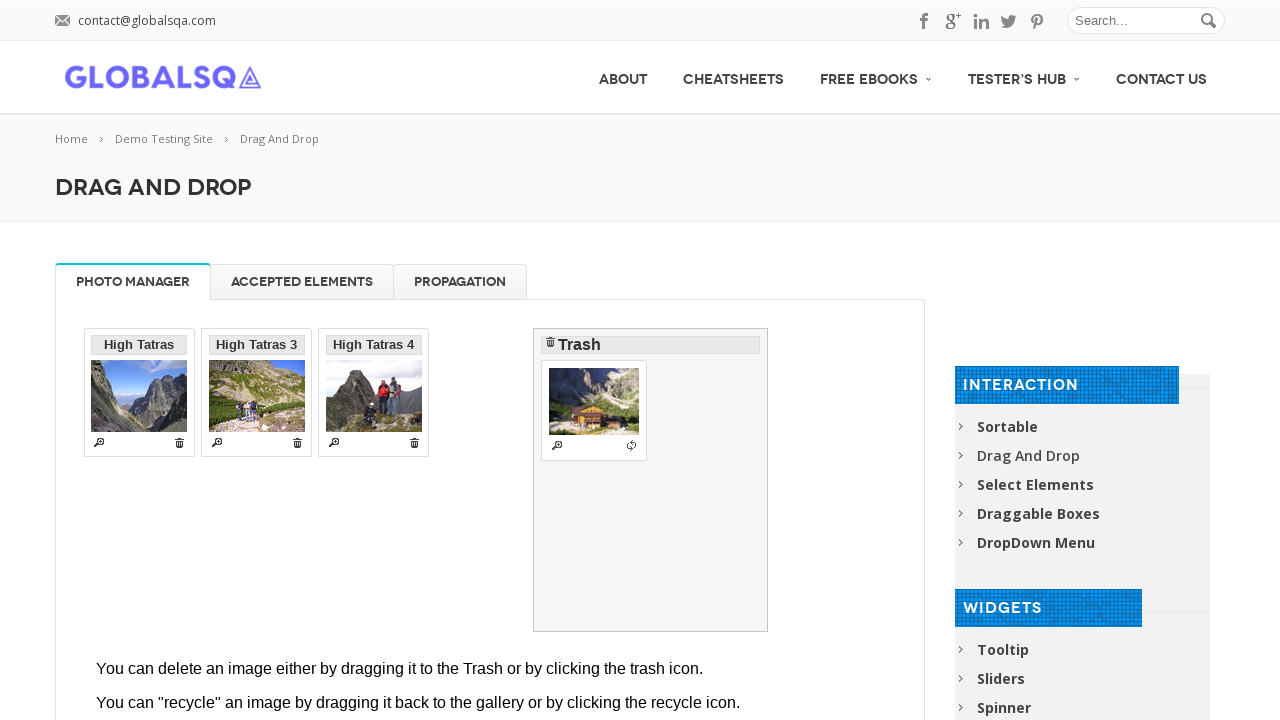

Hovered over trash container at (651, 480) on [rel-title='Photo Manager'] iframe >> internal:control=enter-frame >> #trash
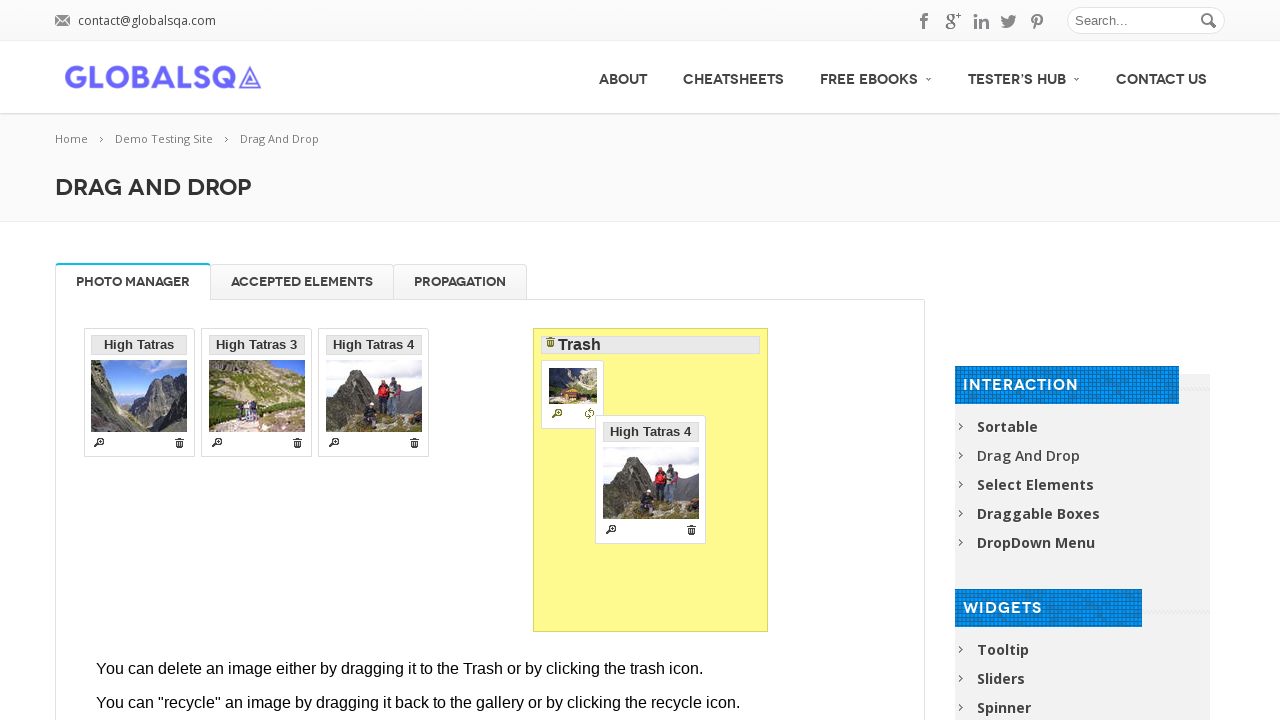

Released mouse button to drop 'High Tatras 4' in trash at (651, 480)
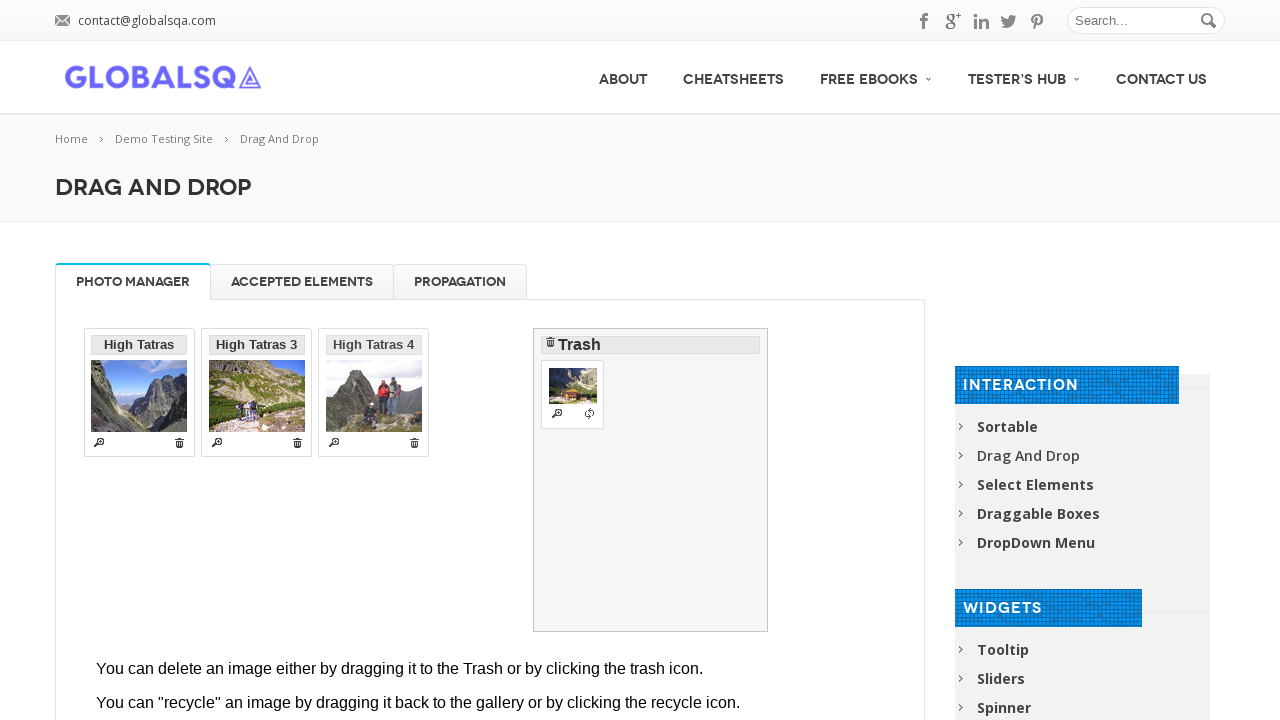

Verified that both 'High Tatras 2' and 'High Tatras 4' are now in trash
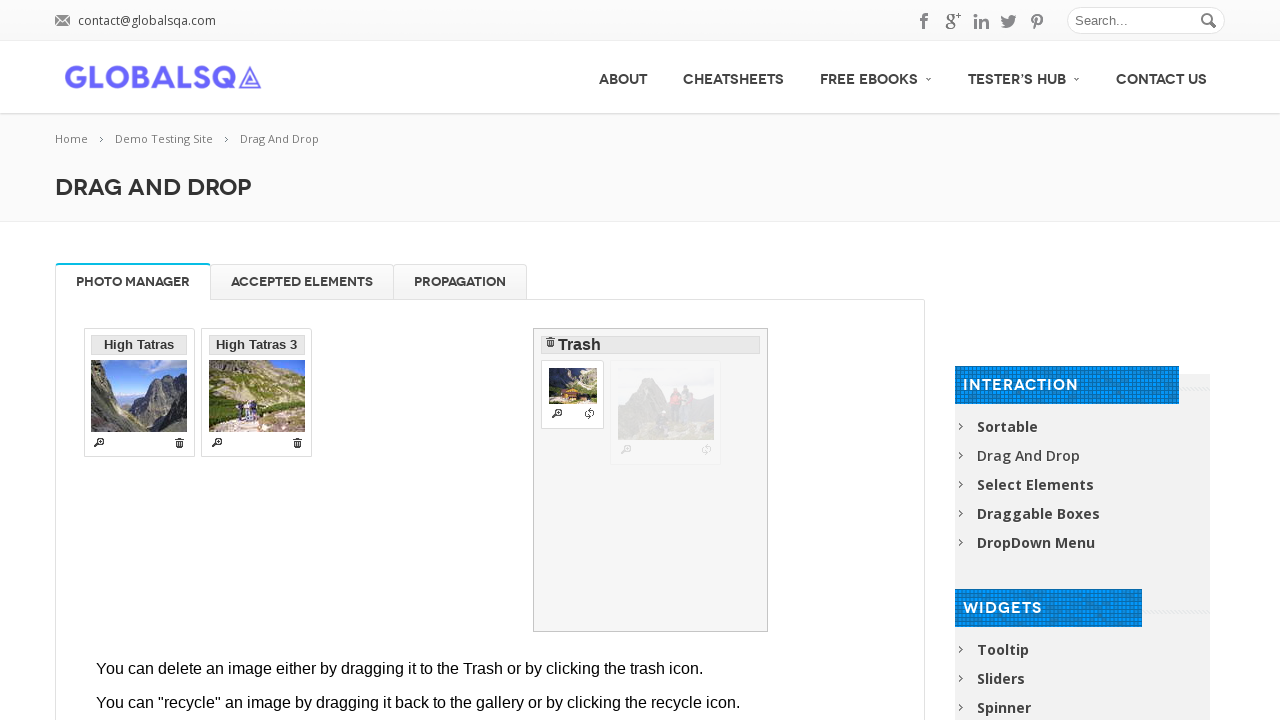

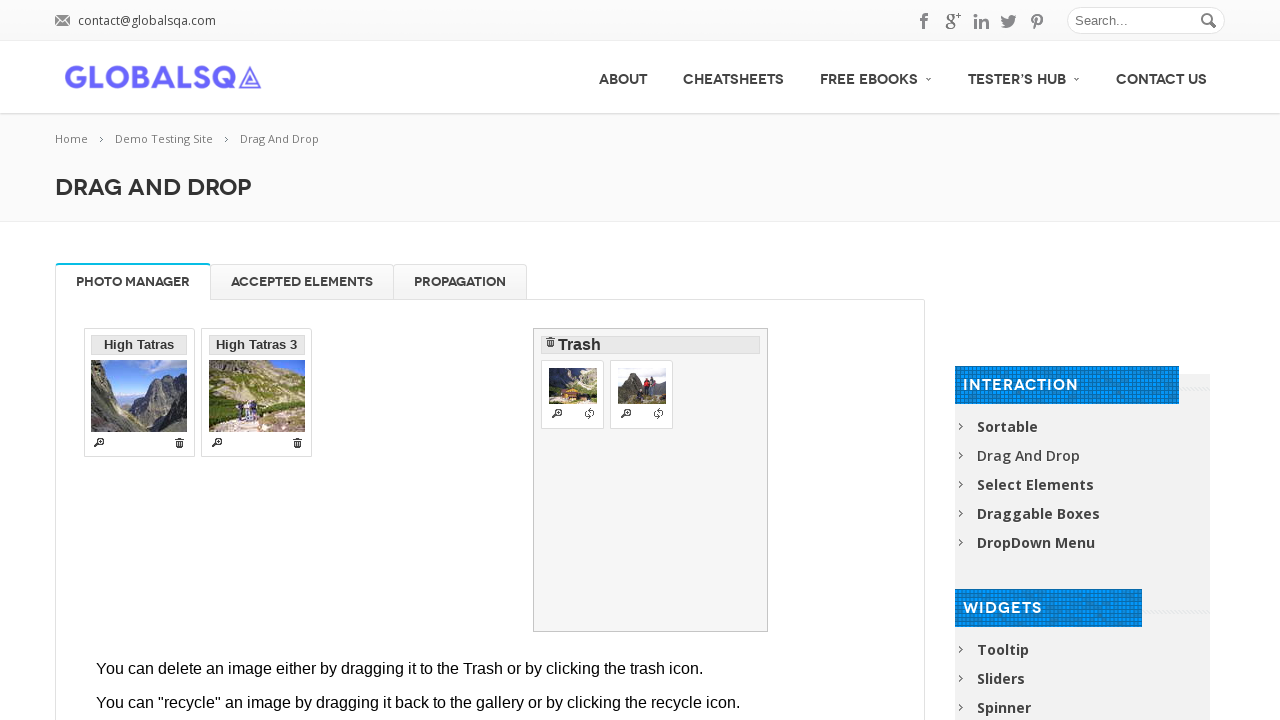